Tests that new todo items are appended to the bottom of the list

Starting URL: https://example.cypress.io/todo#/

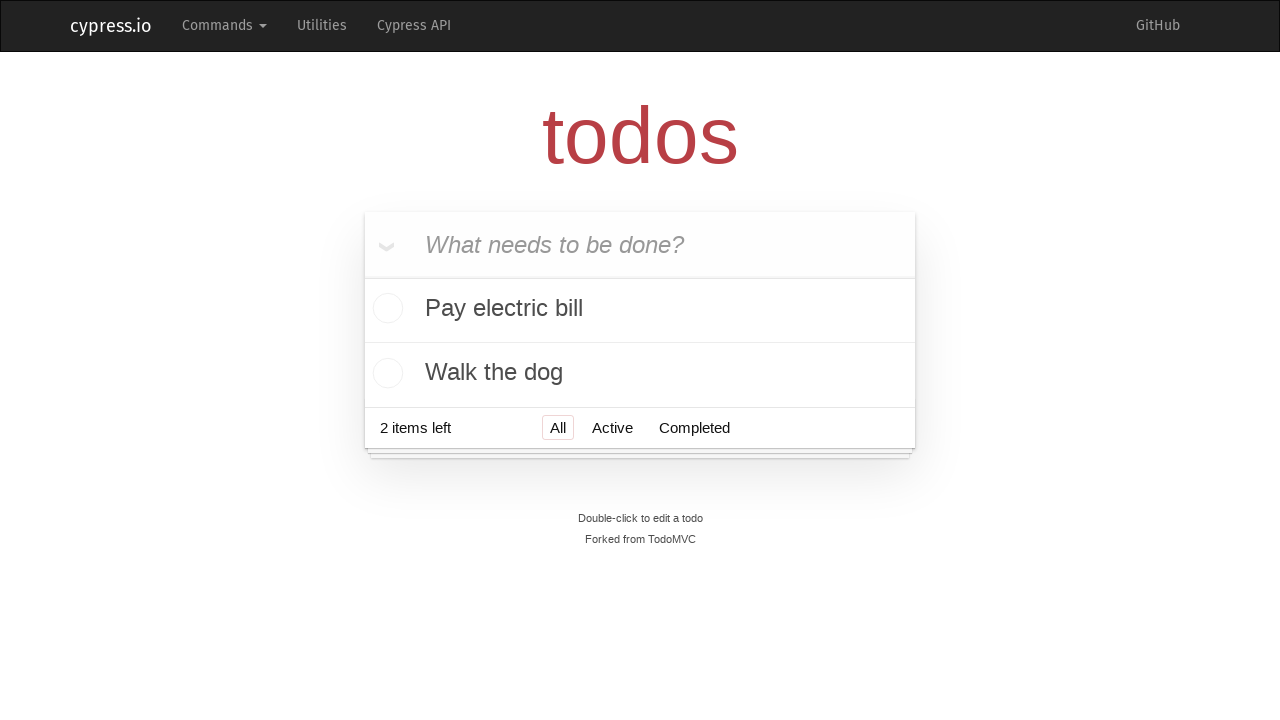

Located the todo input field
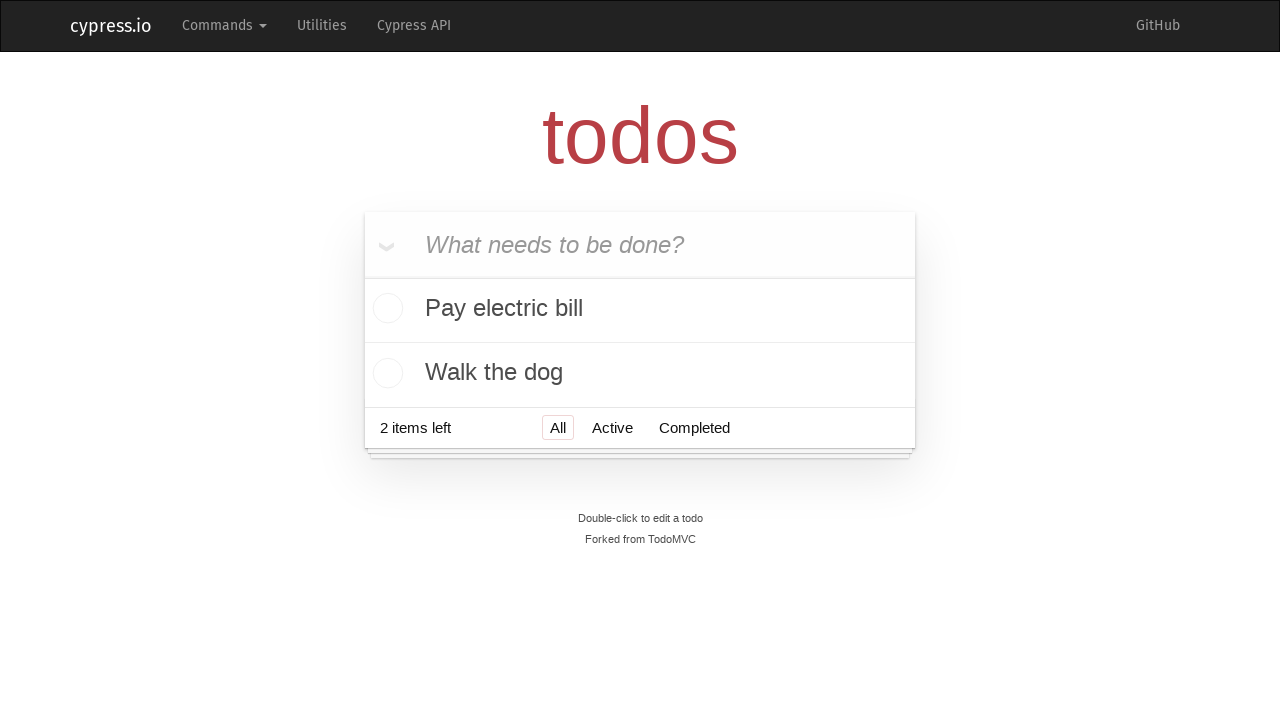

Filled todo input with 'book a doctors appointment' on internal:attr=[placeholder="What needs to be done?"i]
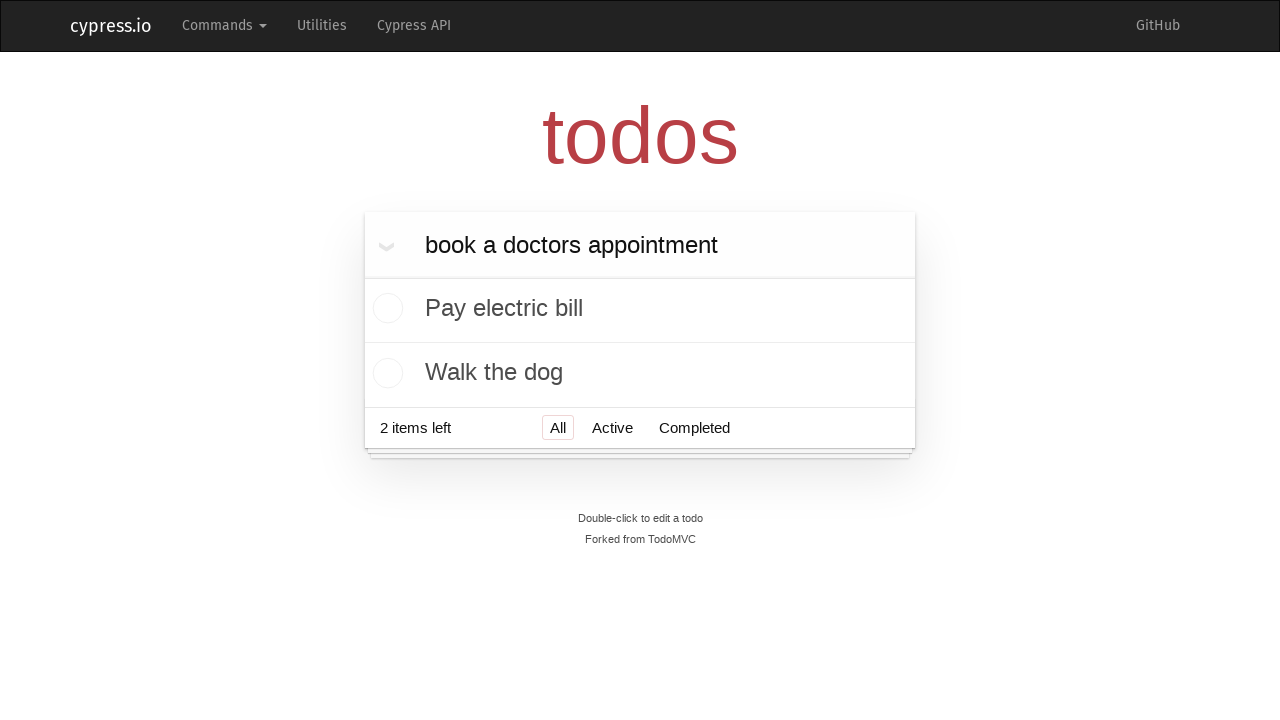

Pressed Enter to add the todo item on internal:attr=[placeholder="What needs to be done?"i]
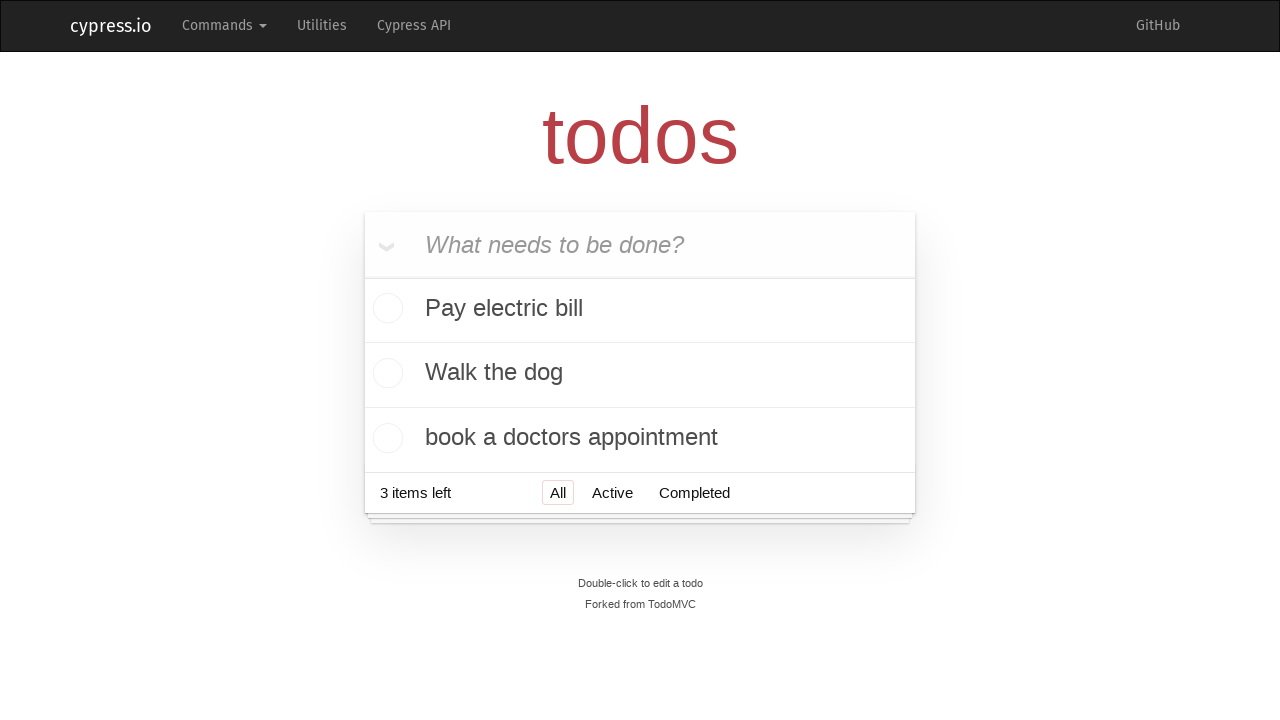

Verified the new todo item is visible in the list
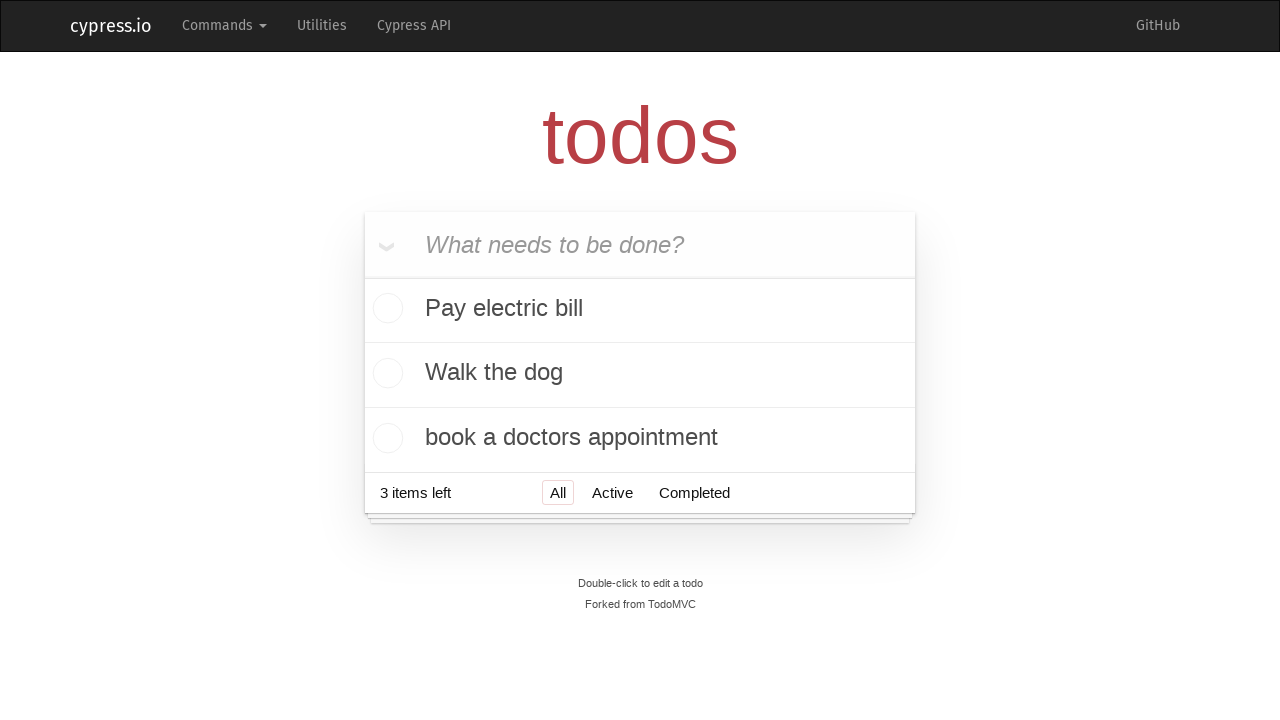

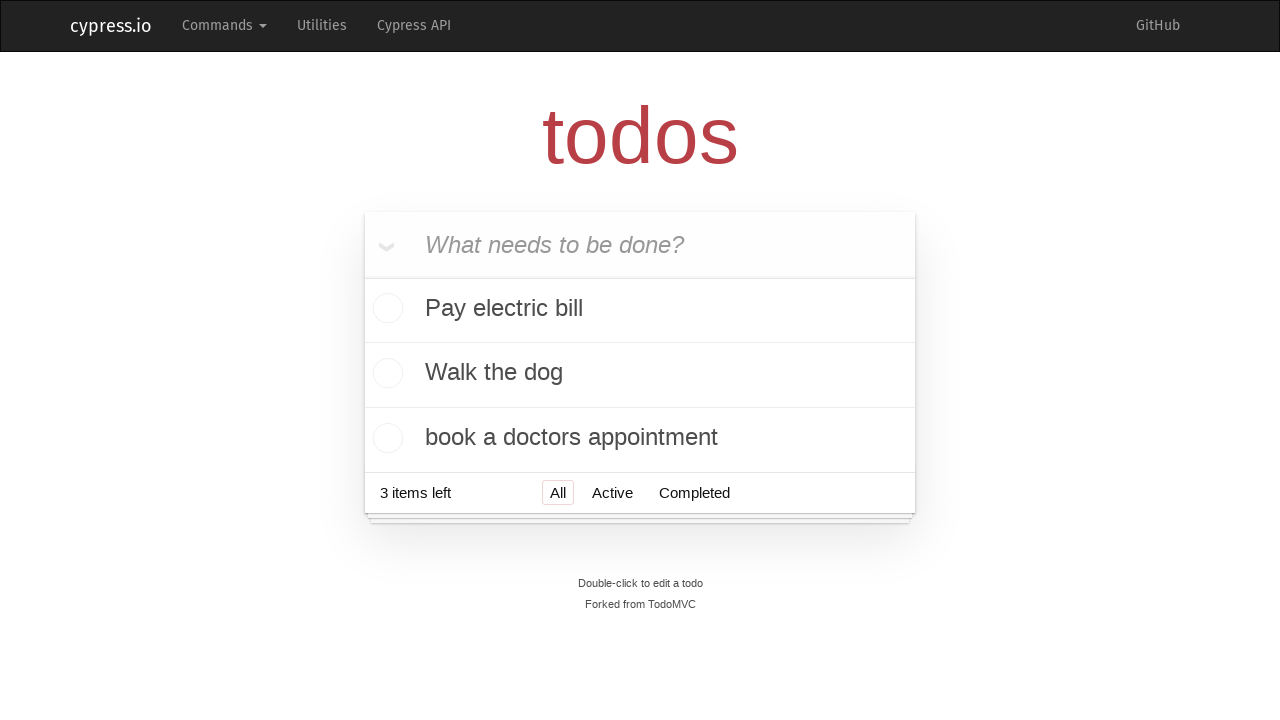